Tests creating a new todo item and verifies the todo count displays correctly

Starting URL: https://todomvc.com/examples/react/dist/

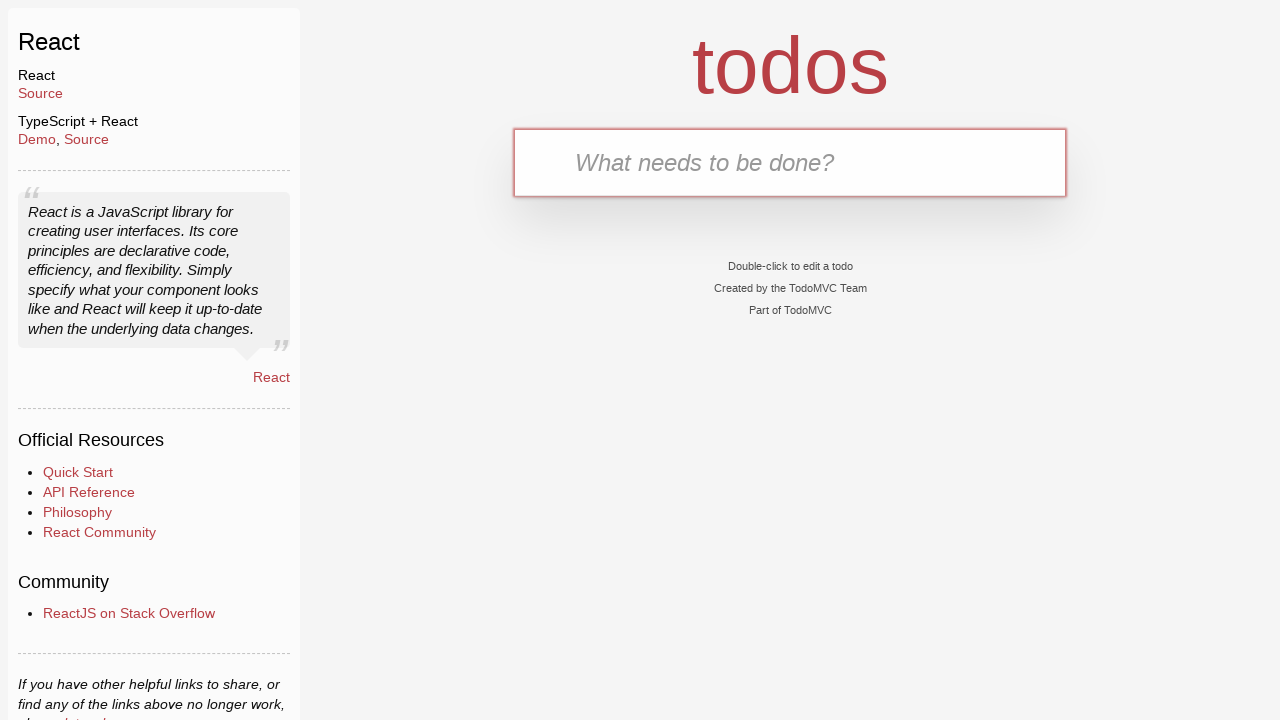

New todo input field became visible
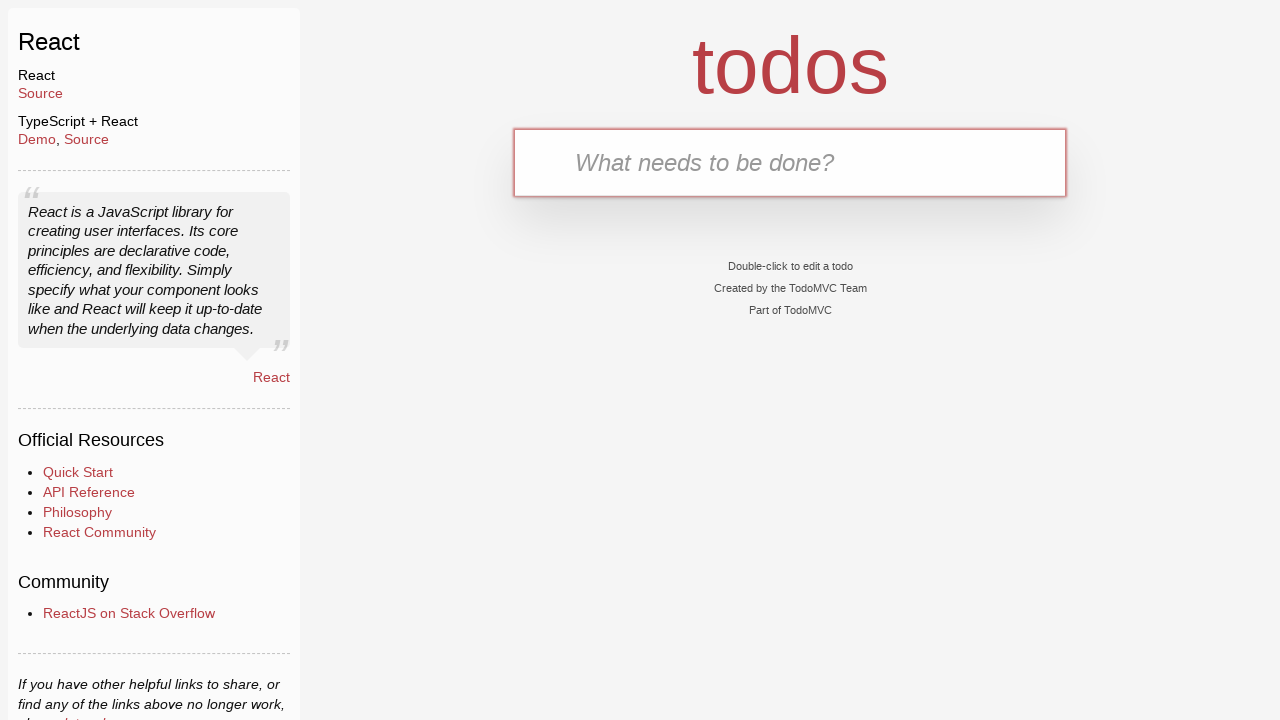

Filled new todo input with 'aaa' on input.new-todo
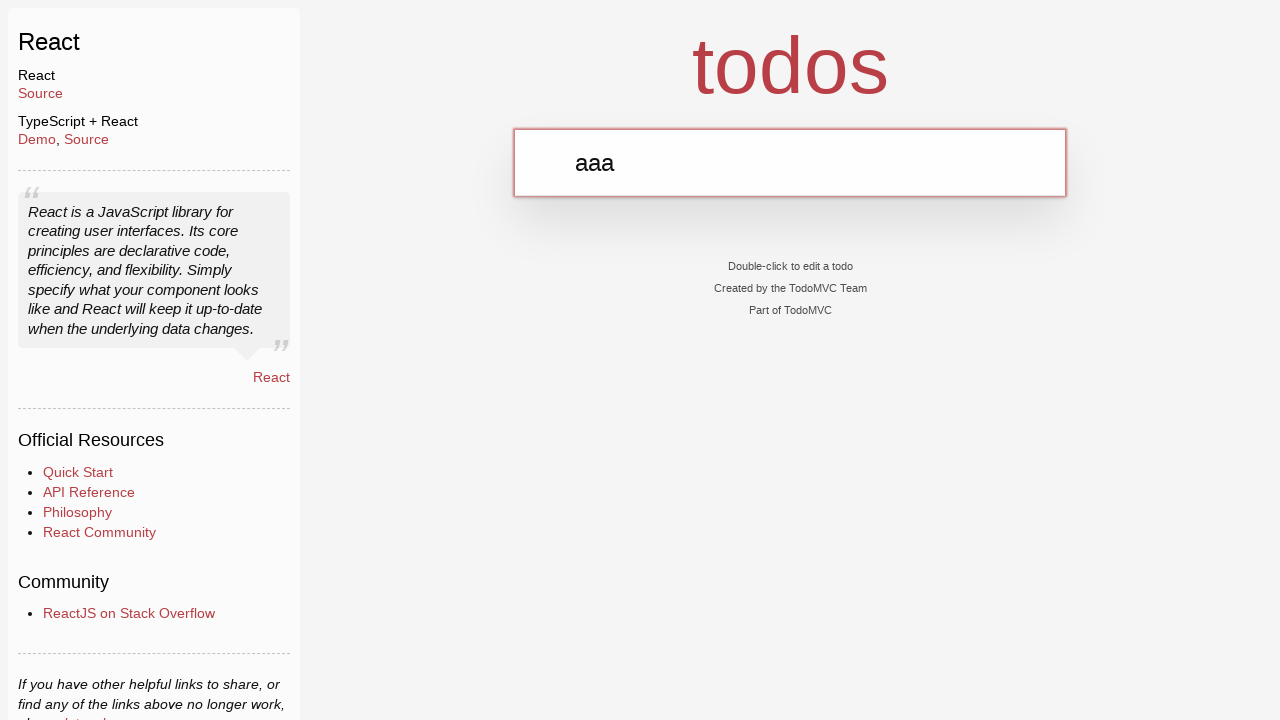

Pressed Enter to create the todo item on input.new-todo
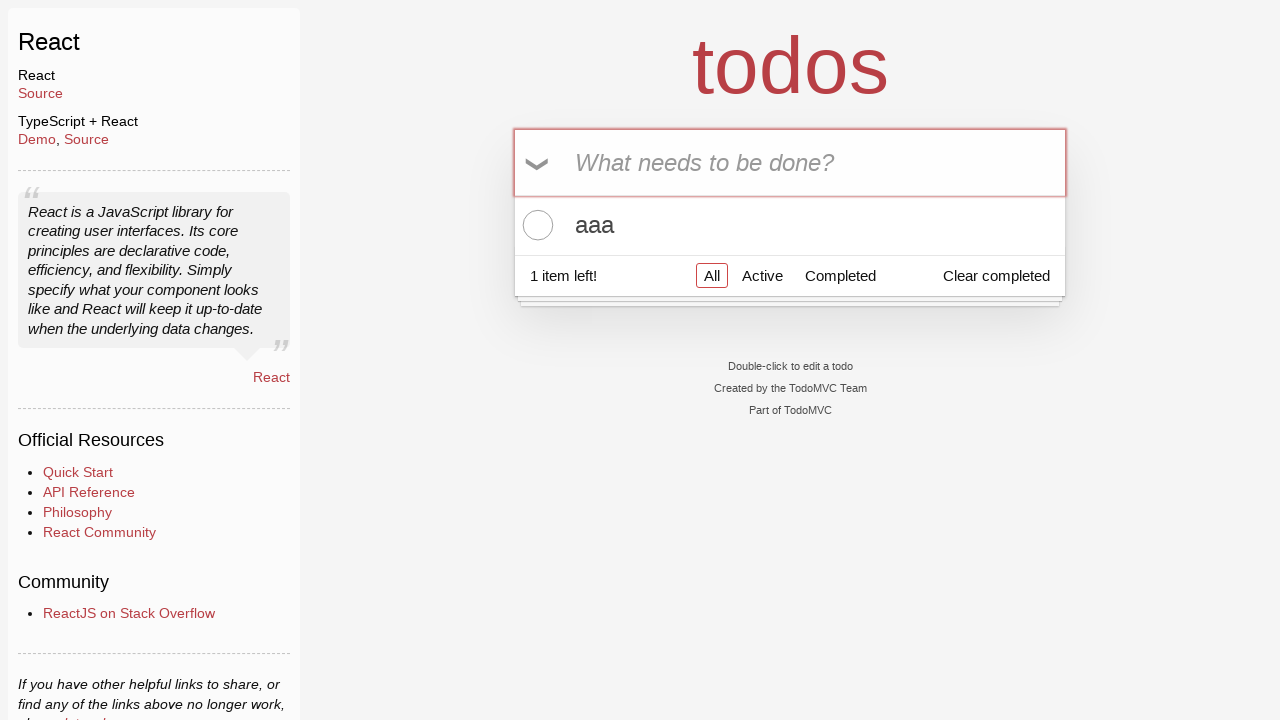

Todo count element became visible
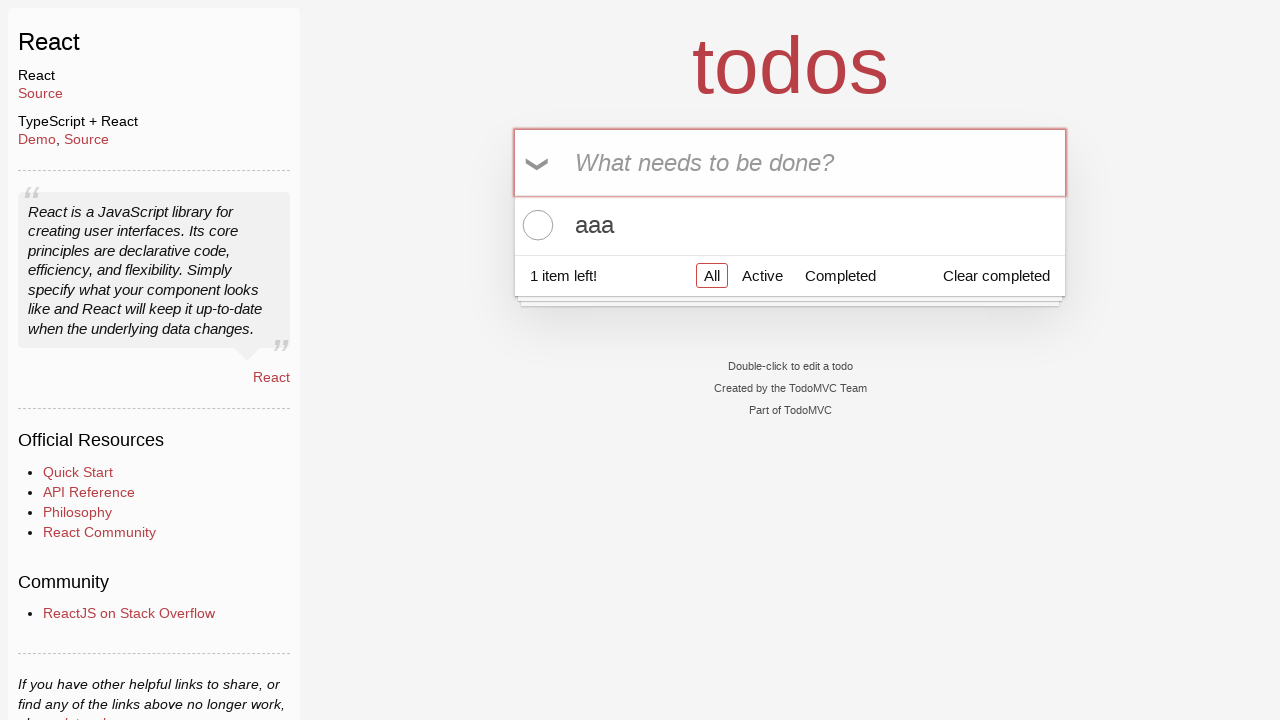

Verified todo count displays '1 item left!'
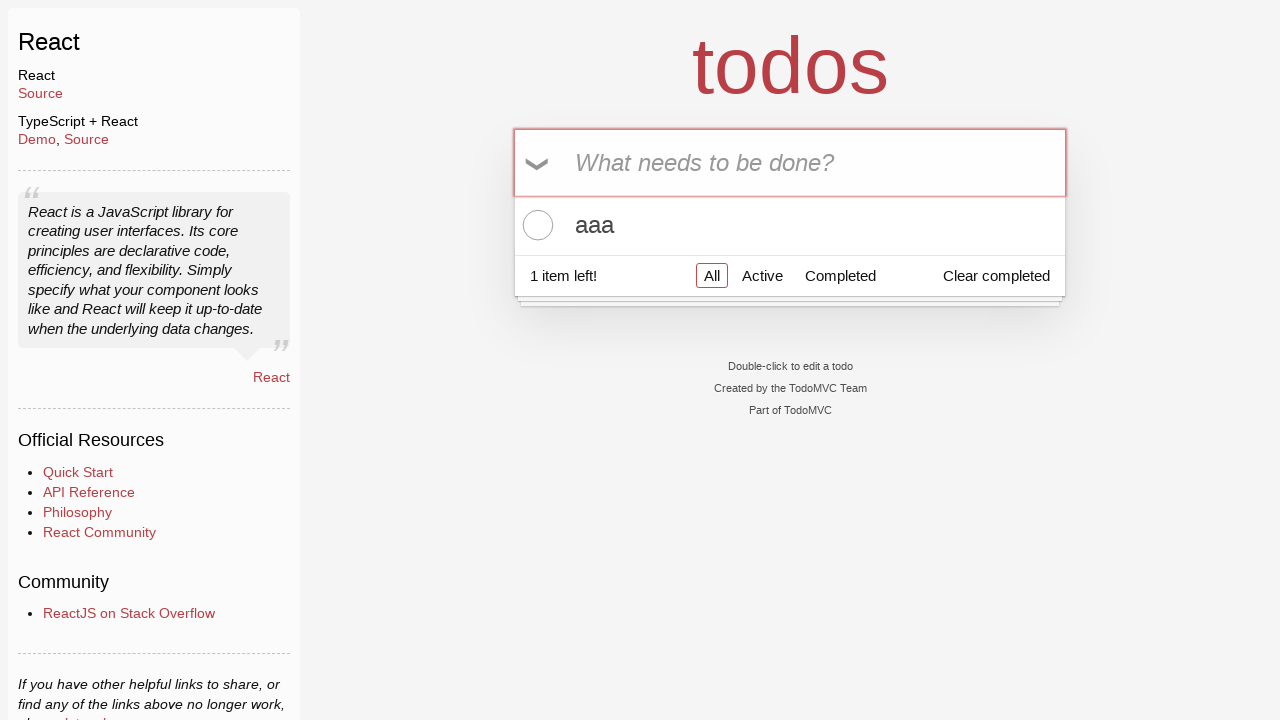

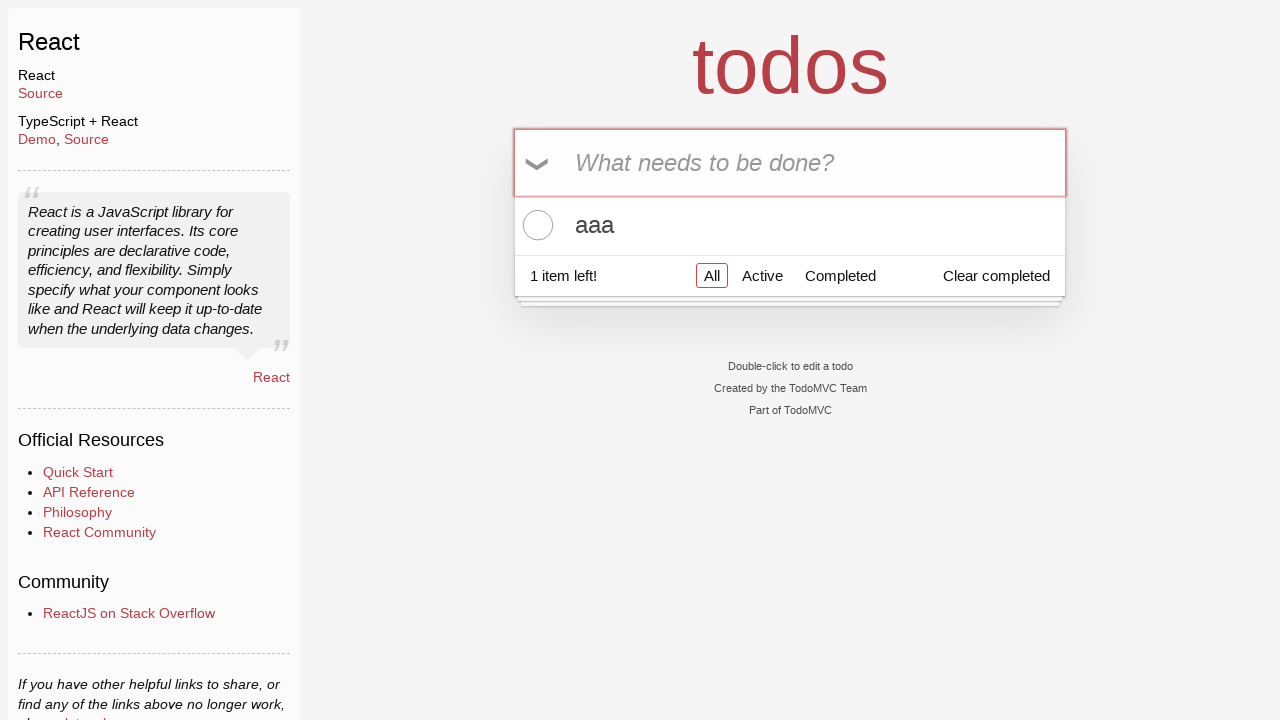